Navigates to an automation practice website and resizes the browser window to mobile dimensions (480x320)

Starting URL: http://practice.automationtesting.in/

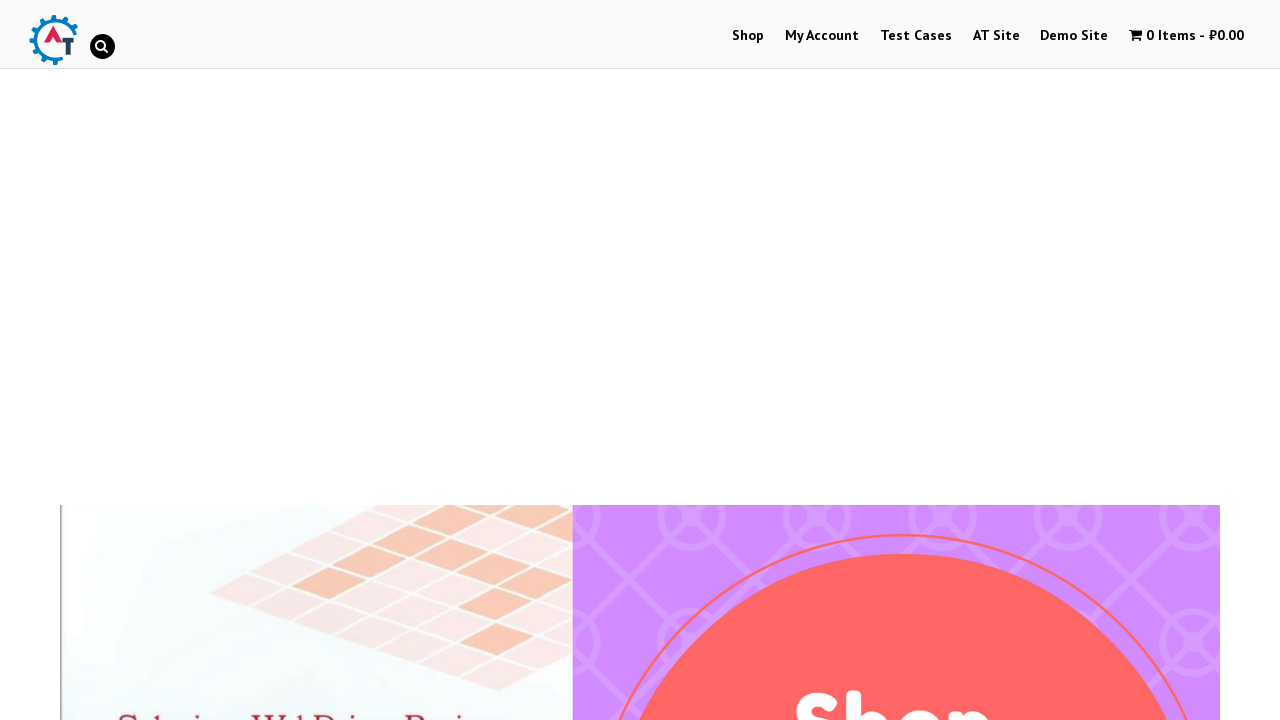

Navigated to automation practice website
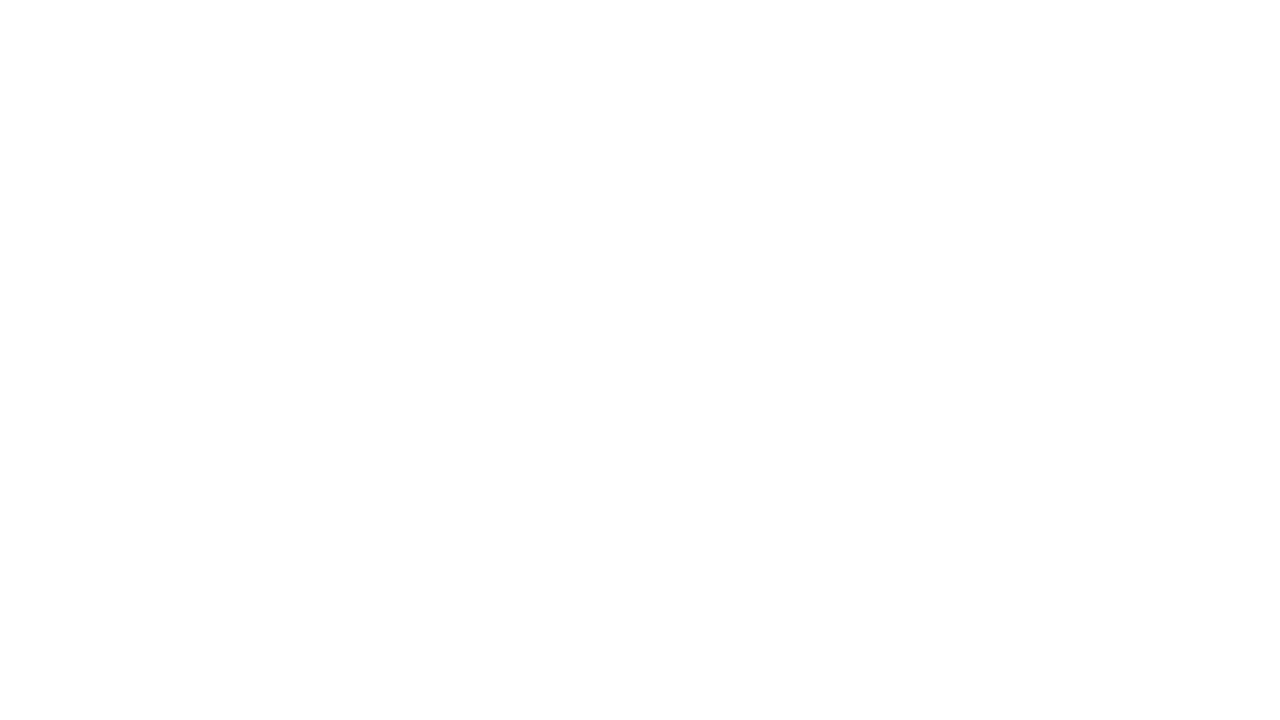

Resized browser window to mobile dimensions (480x320)
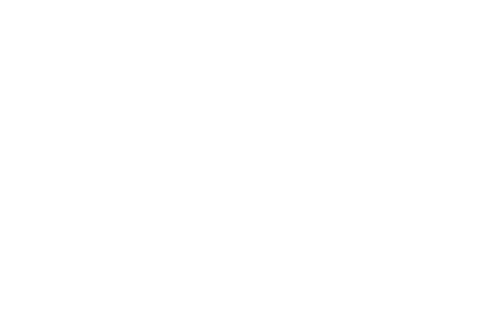

Waited for page to adjust to mobile viewport
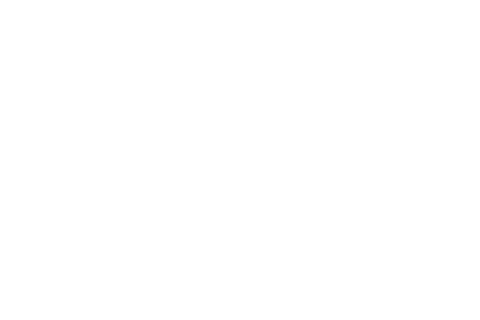

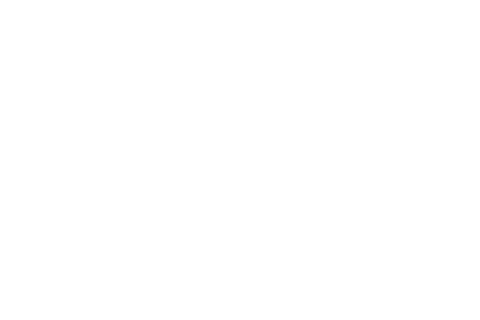